Tests window/tab handling by clicking a button that opens a new tab and switching between the tabs

Starting URL: https://v1.training-support.net/selenium/tab-opener

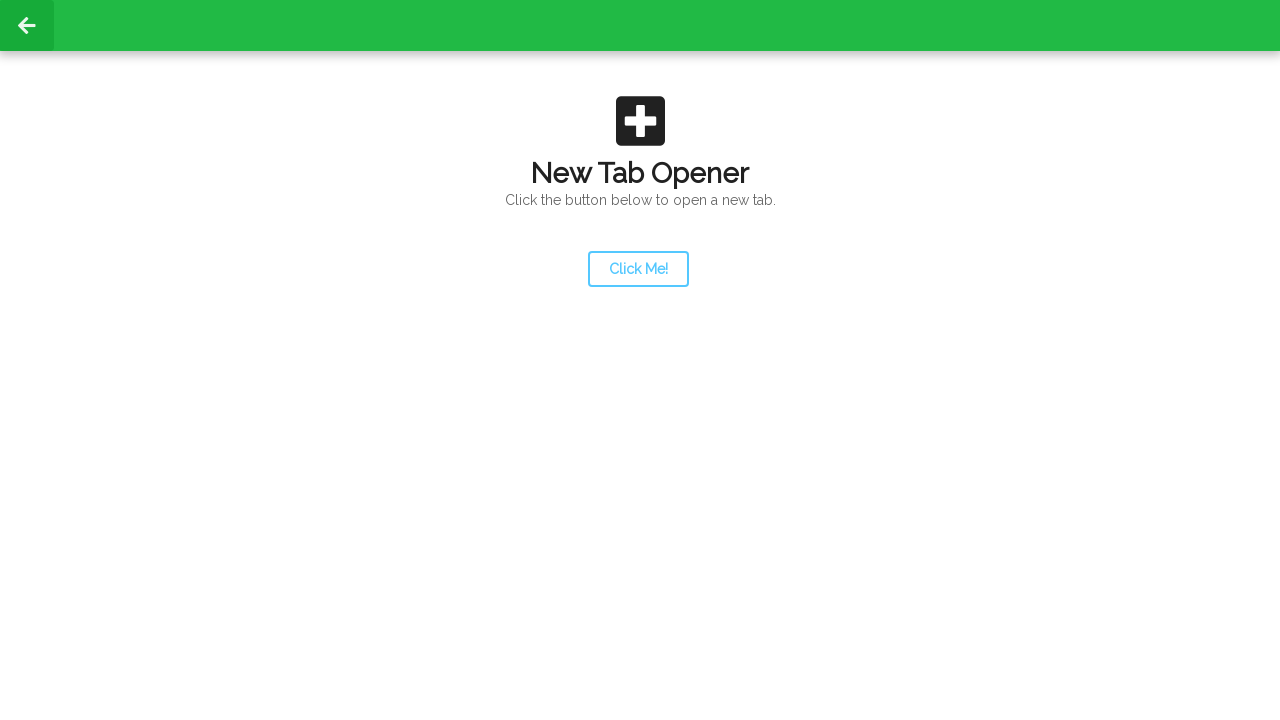

Stored reference to parent page
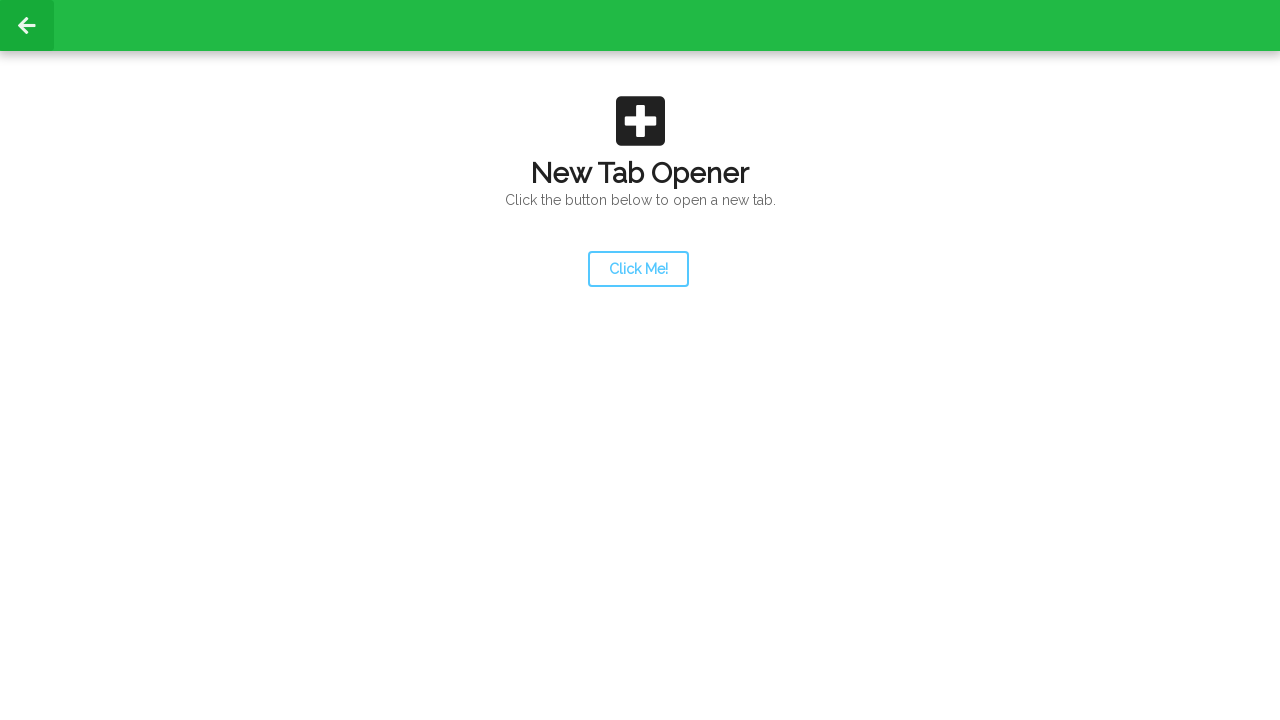

Clicked launcher button to open new tab at (638, 269) on #launcher
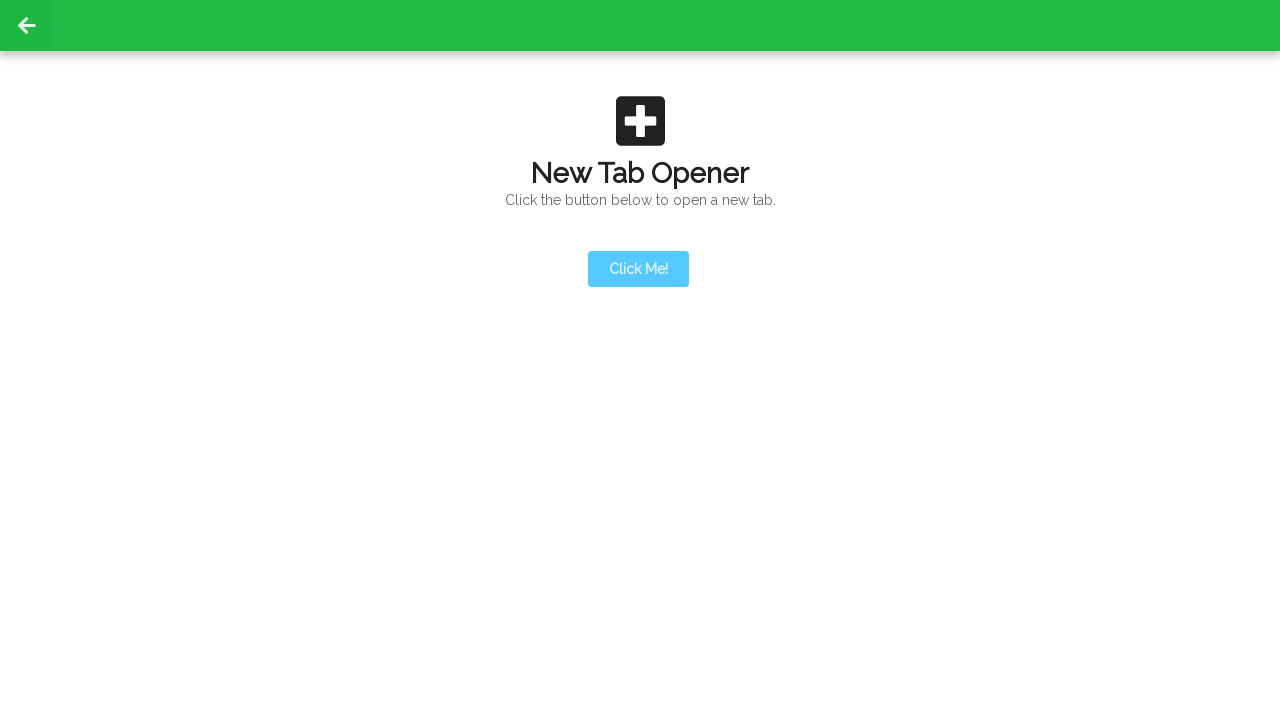

New tab opened and captured
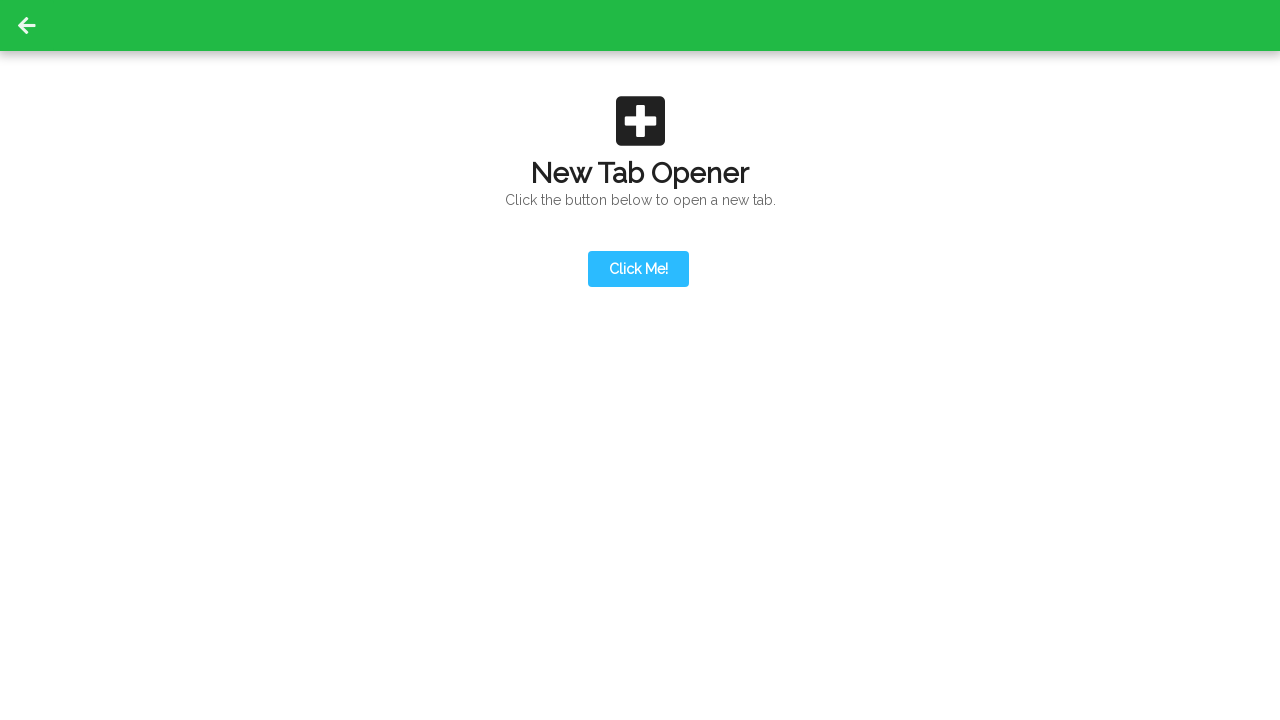

Stored reference to new page object
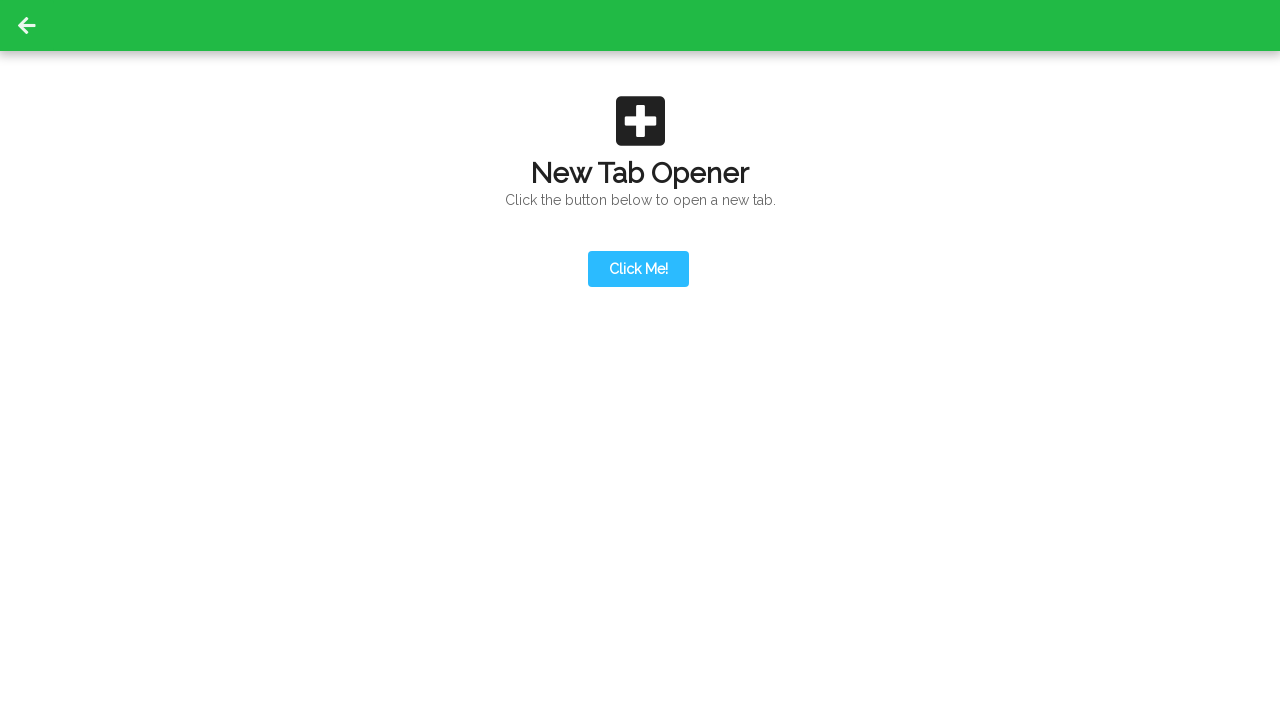

New page finished loading
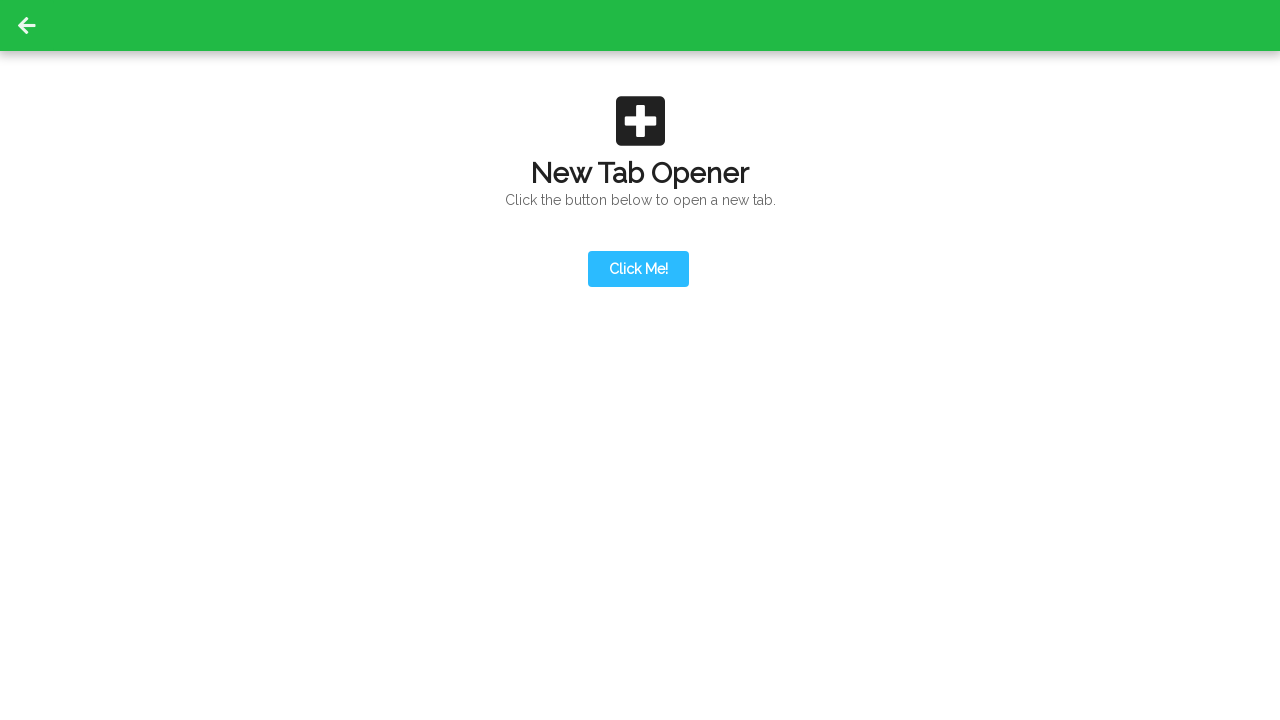

Retrieved parent page title: Tab Opener
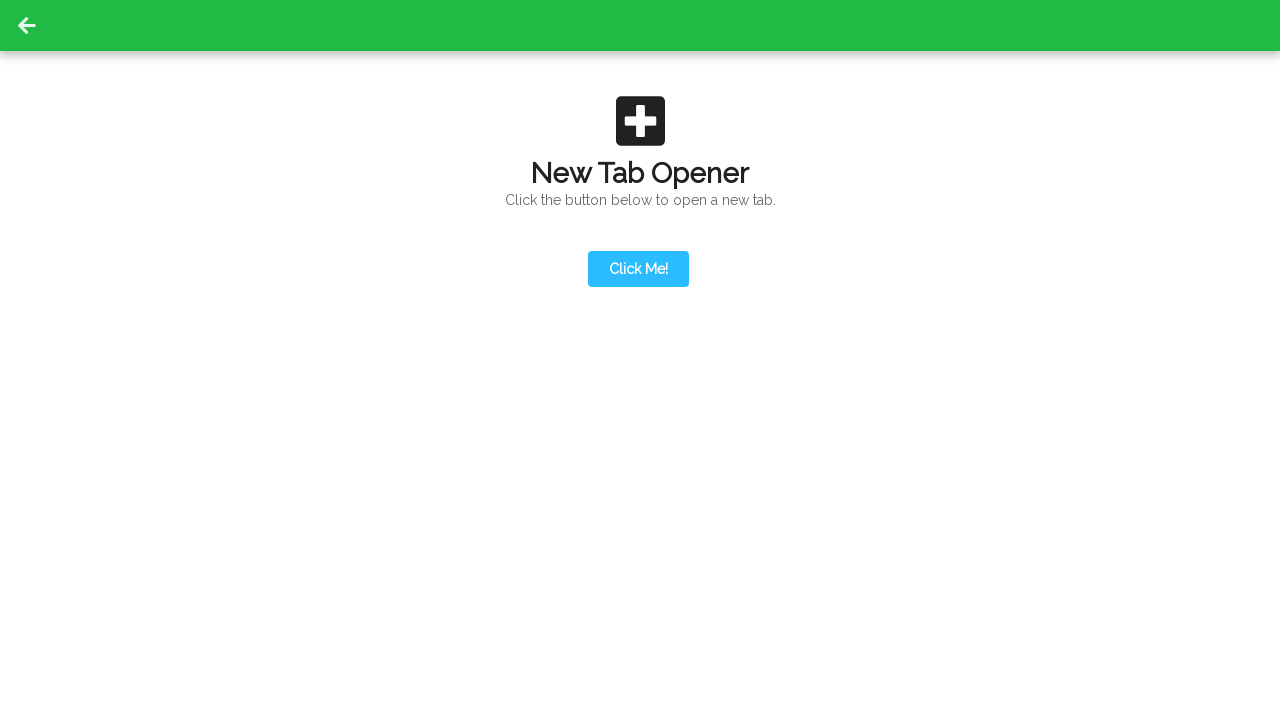

Retrieved new page title: Newtab
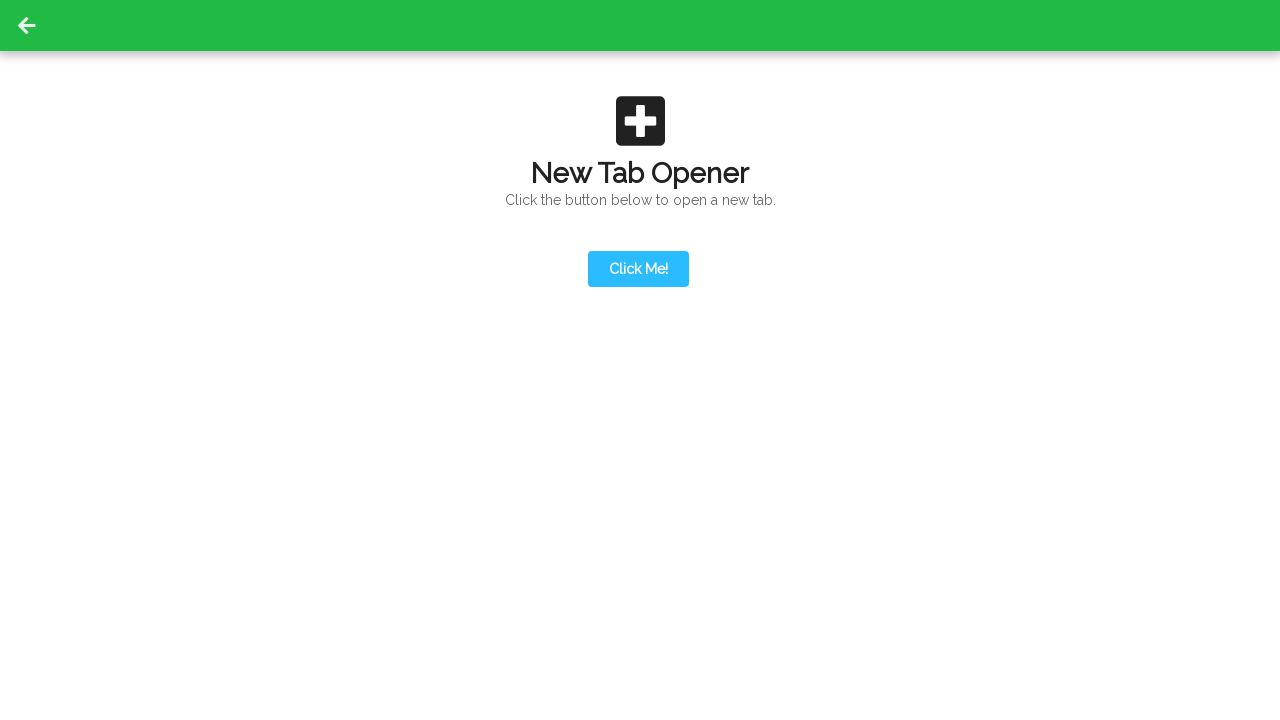

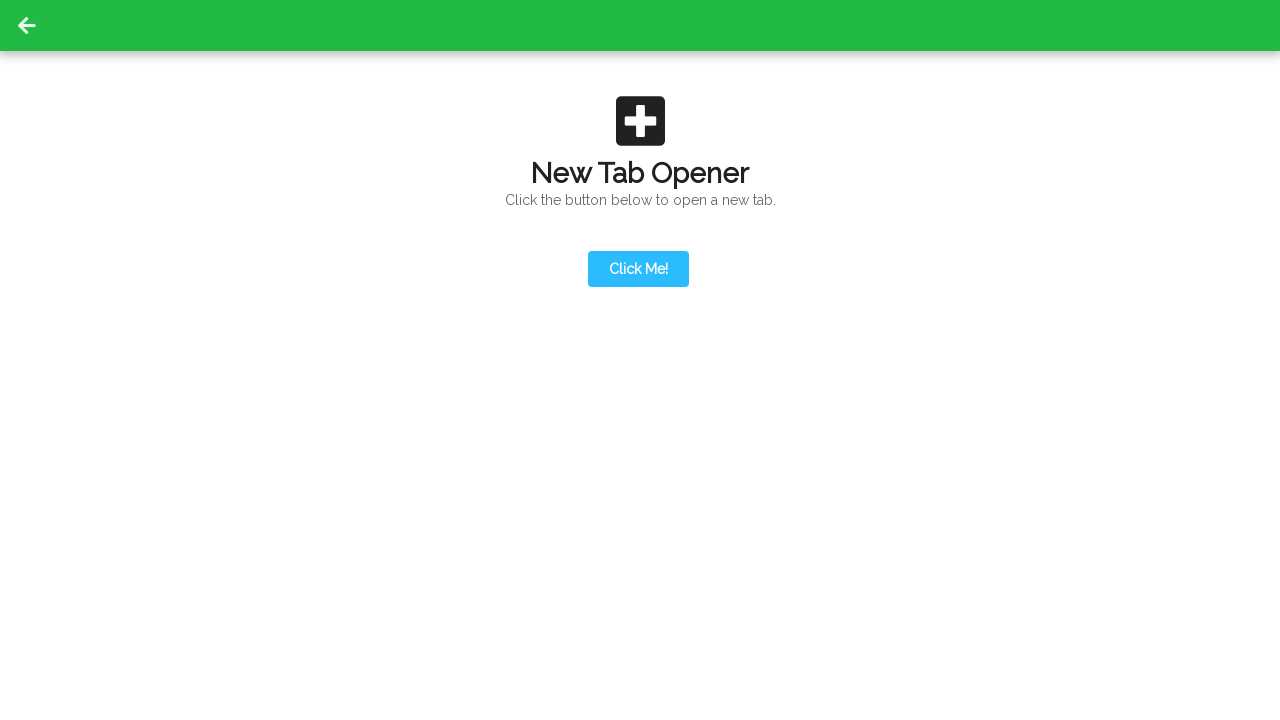